Fills out a practice form on Techlistic website by entering personal information, selecting options for gender, experience, profession, tools, and submitting the form

Starting URL: https://www.techlistic.com/p/selenium-practice-form.html

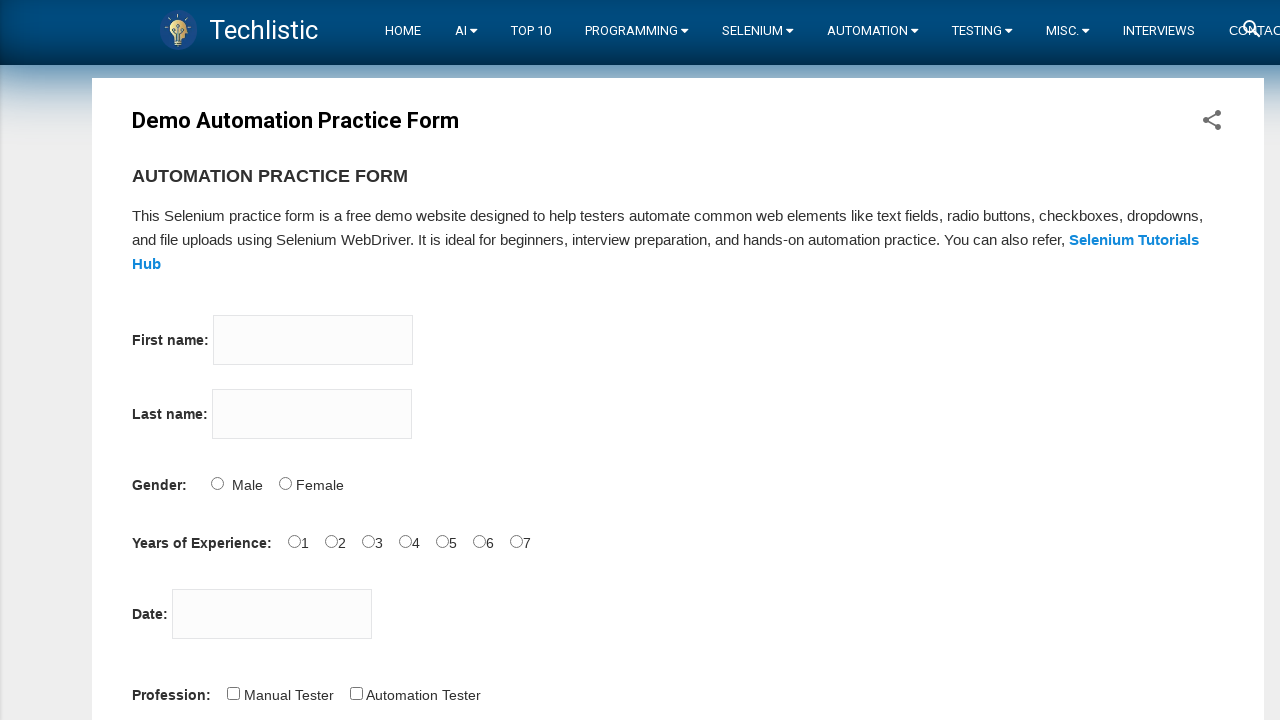

Filled firstname field with 'John' on input[name='firstname']
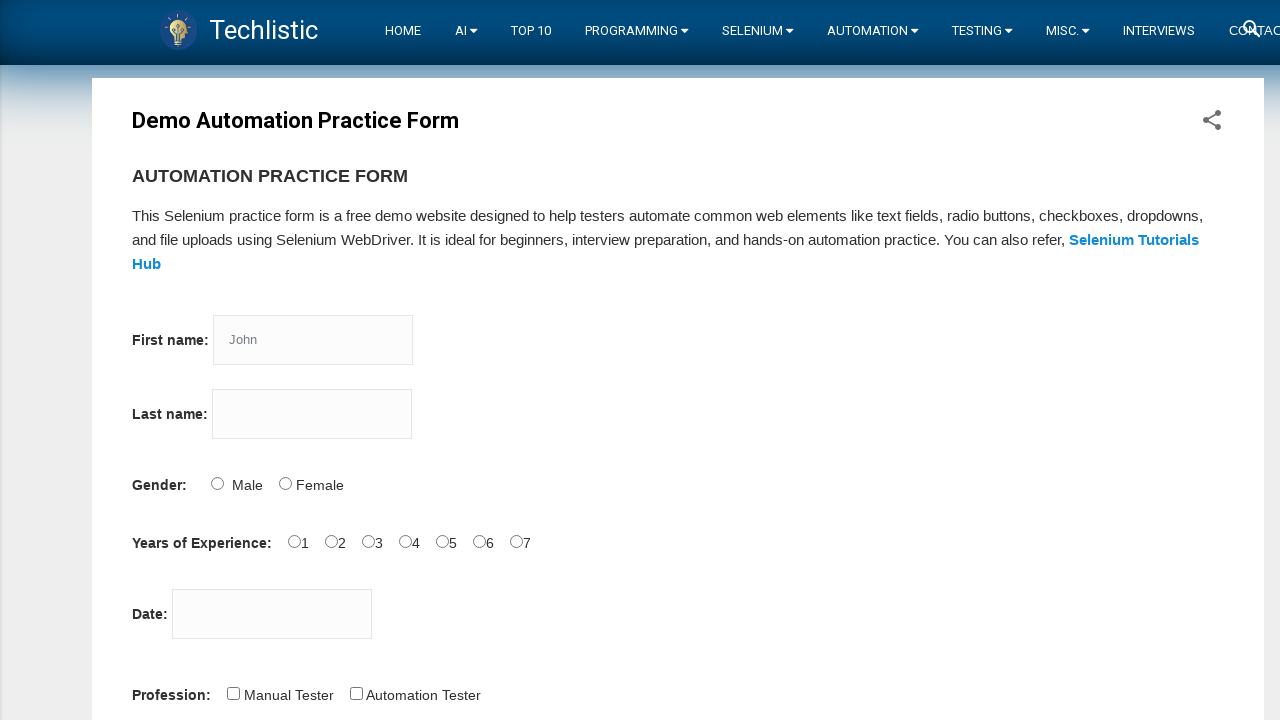

Filled lastname field with 'Smith' on input[name='lastname']
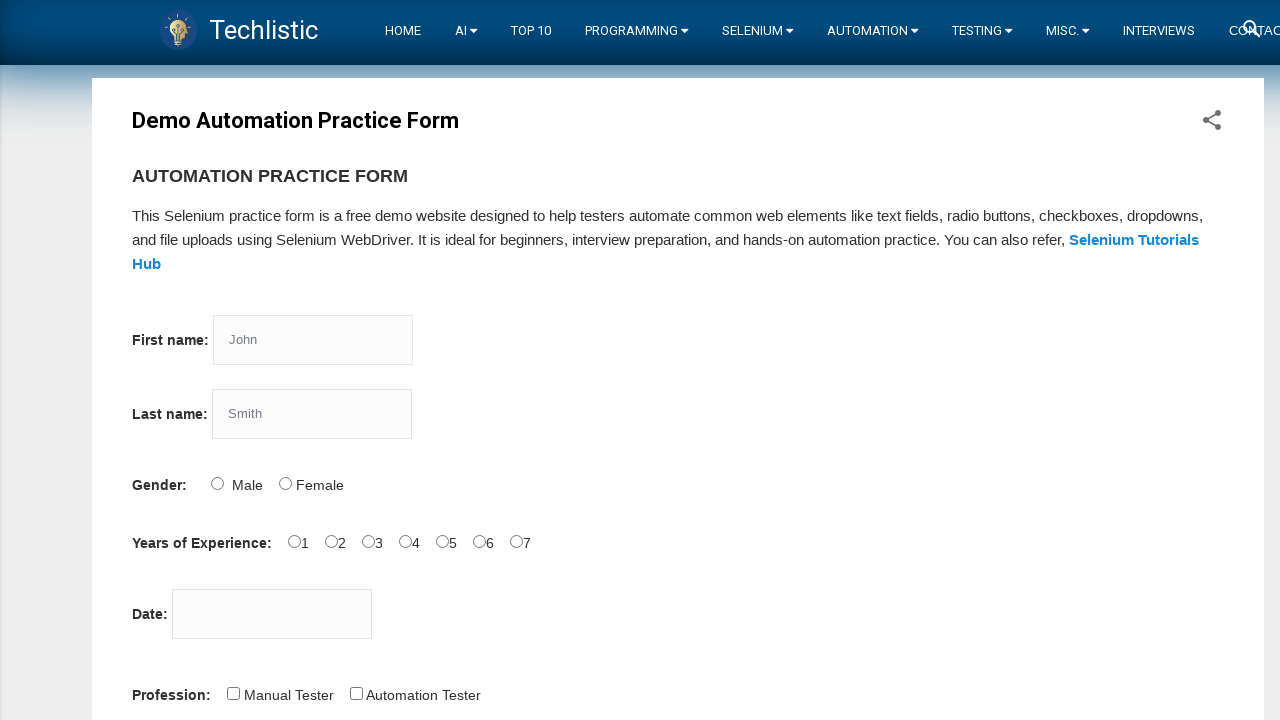

Selected Male radio button for gender at (217, 483) on input[id='sex-0']
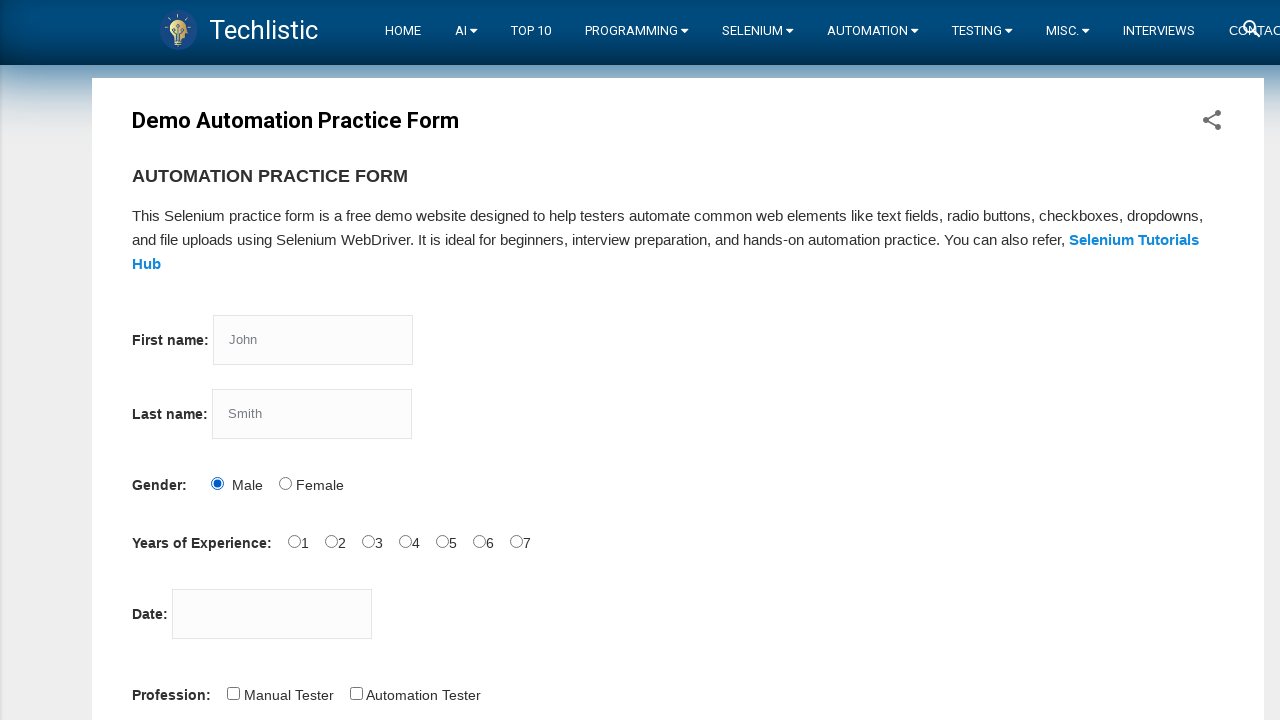

Selected 3 years of experience at (368, 541) on input[id='exp-2']
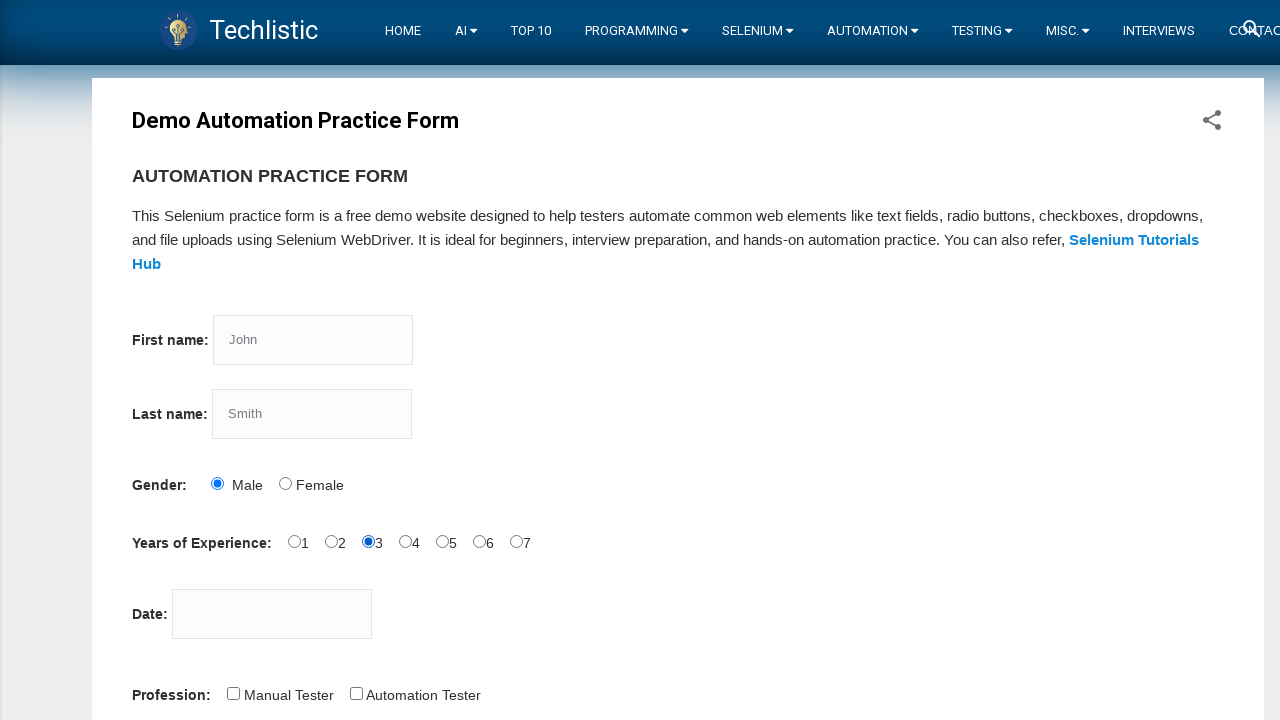

Filled date field with '15/03/2024' on input[id='datepicker']
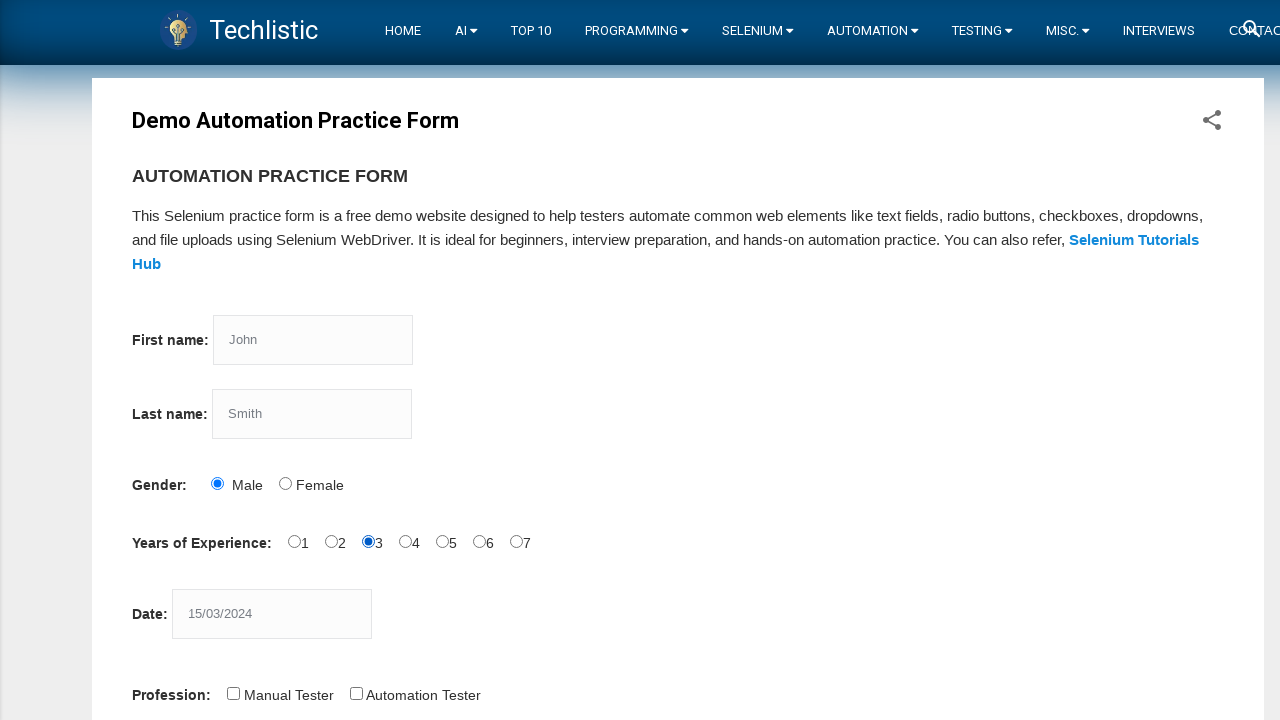

Selected Automation Tester profession checkbox at (356, 693) on input[id='profession-1']
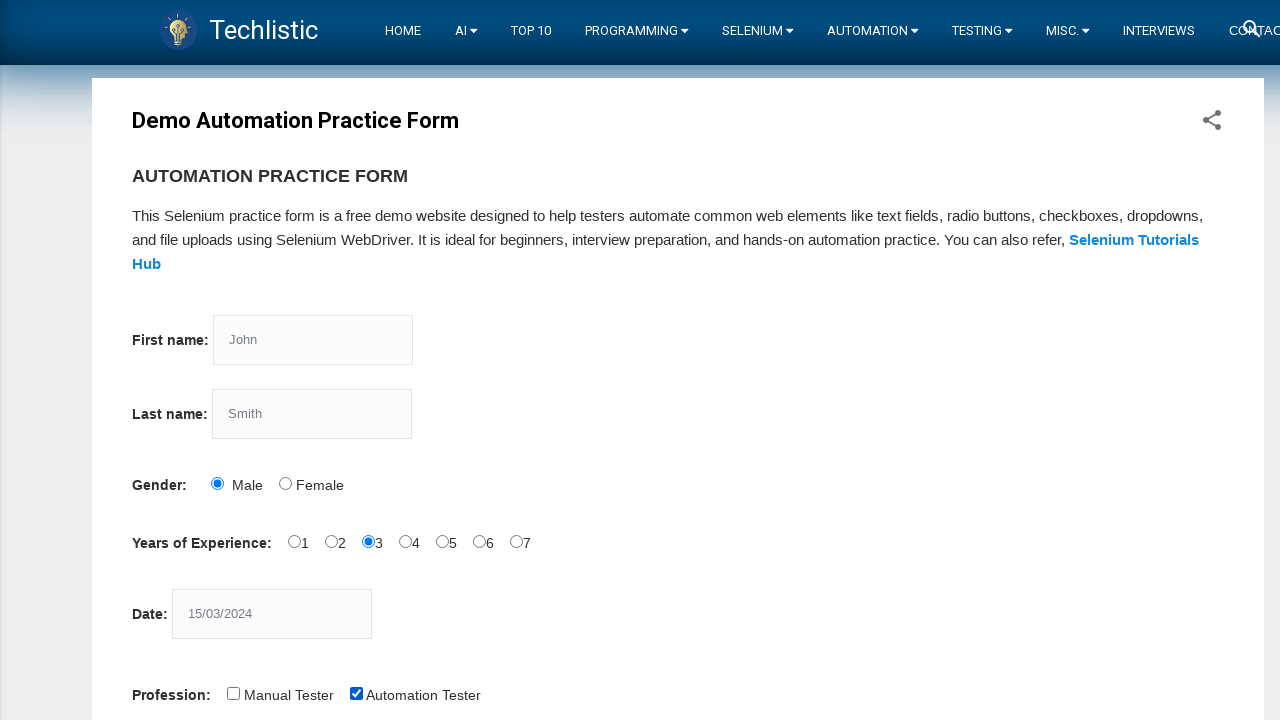

Selected Selenium Webdriver automation tool checkbox at (446, 360) on input[id='tool-2']
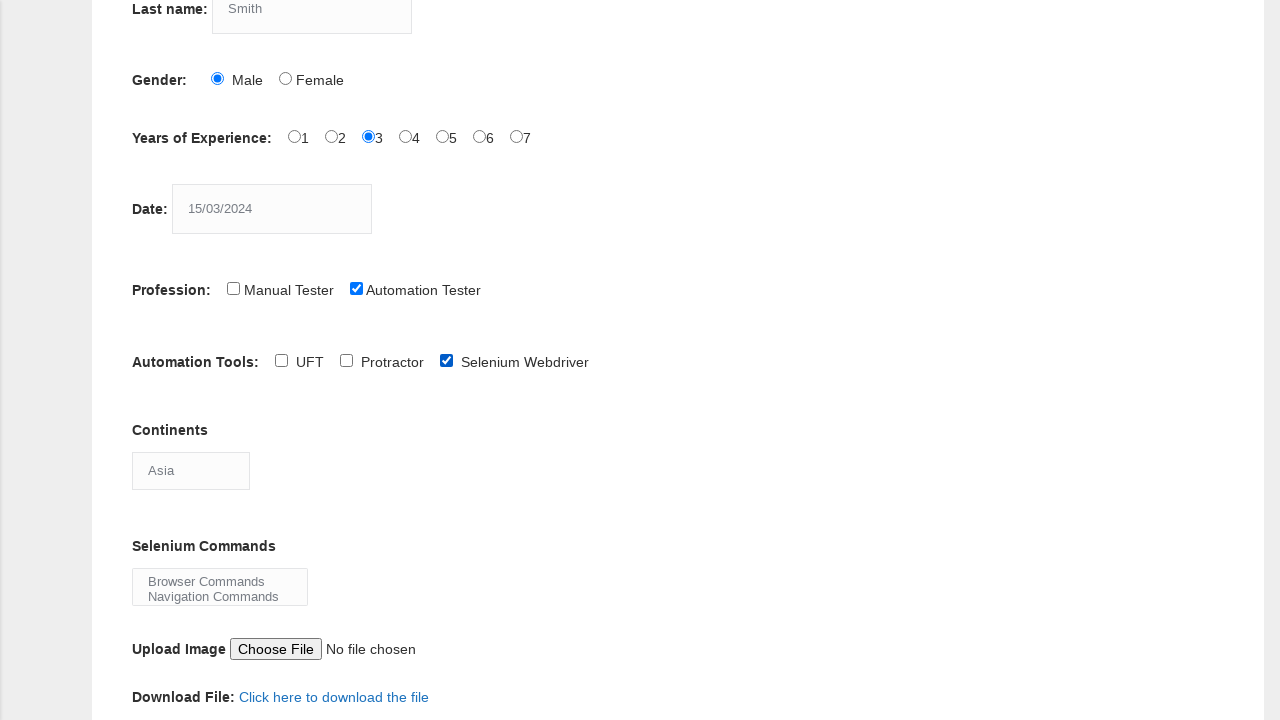

Selected Africa from continents dropdown on select[id='continents']
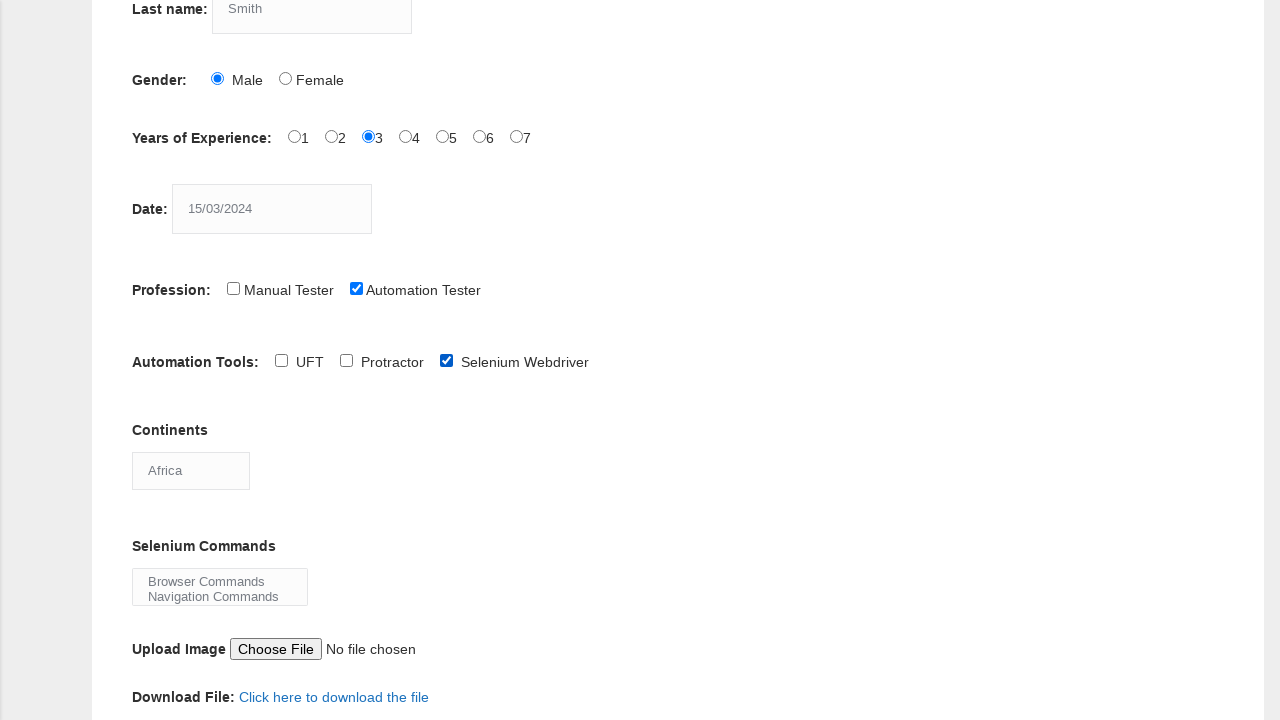

Selected Browser Commands from selenium commands multi-select on select[id='selenium_commands']
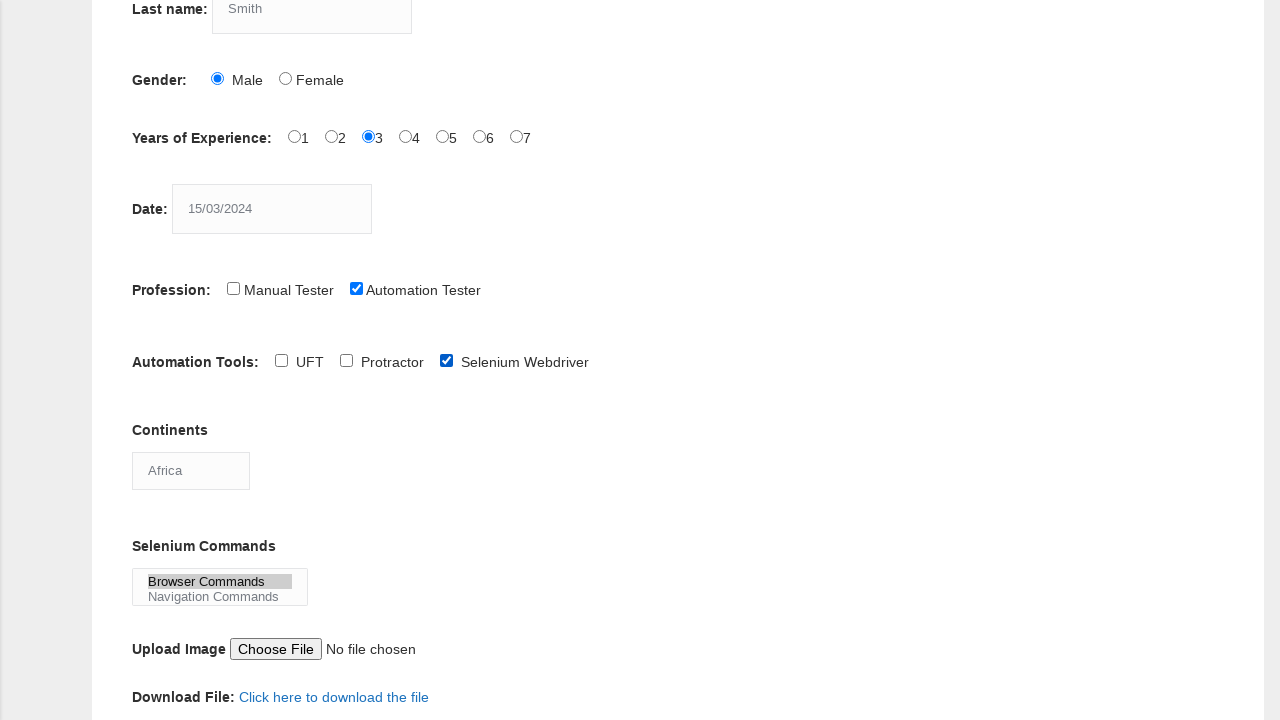

Clicked submit button to submit the practice form at (157, 360) on button[id='submit']
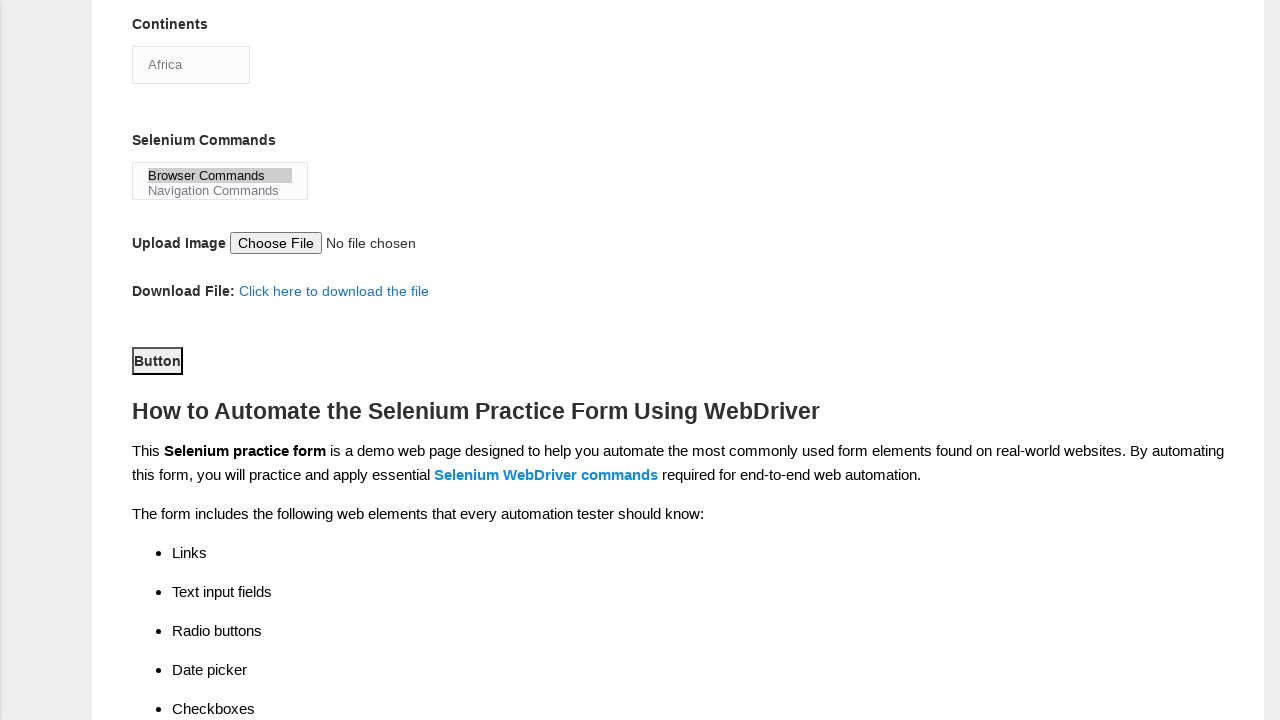

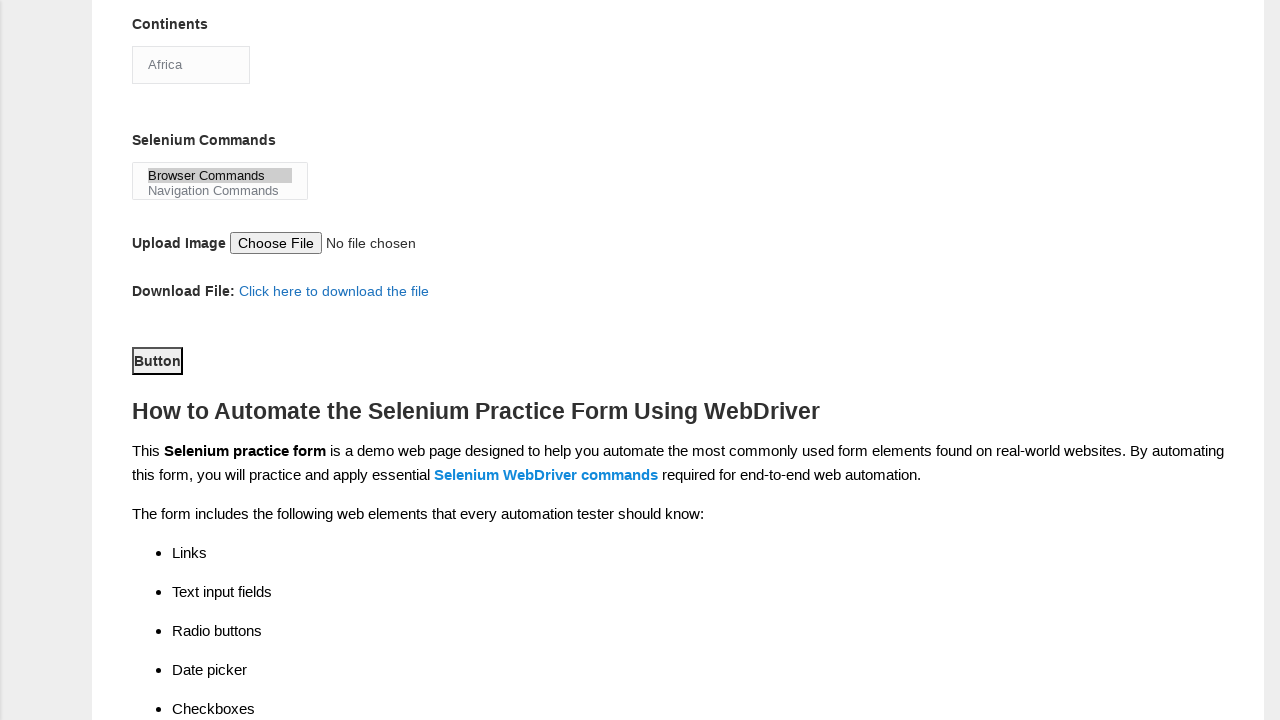